Tests the Accordian widget by expanding and collapsing different accordion sections

Starting URL: https://demoqa.com/widgets

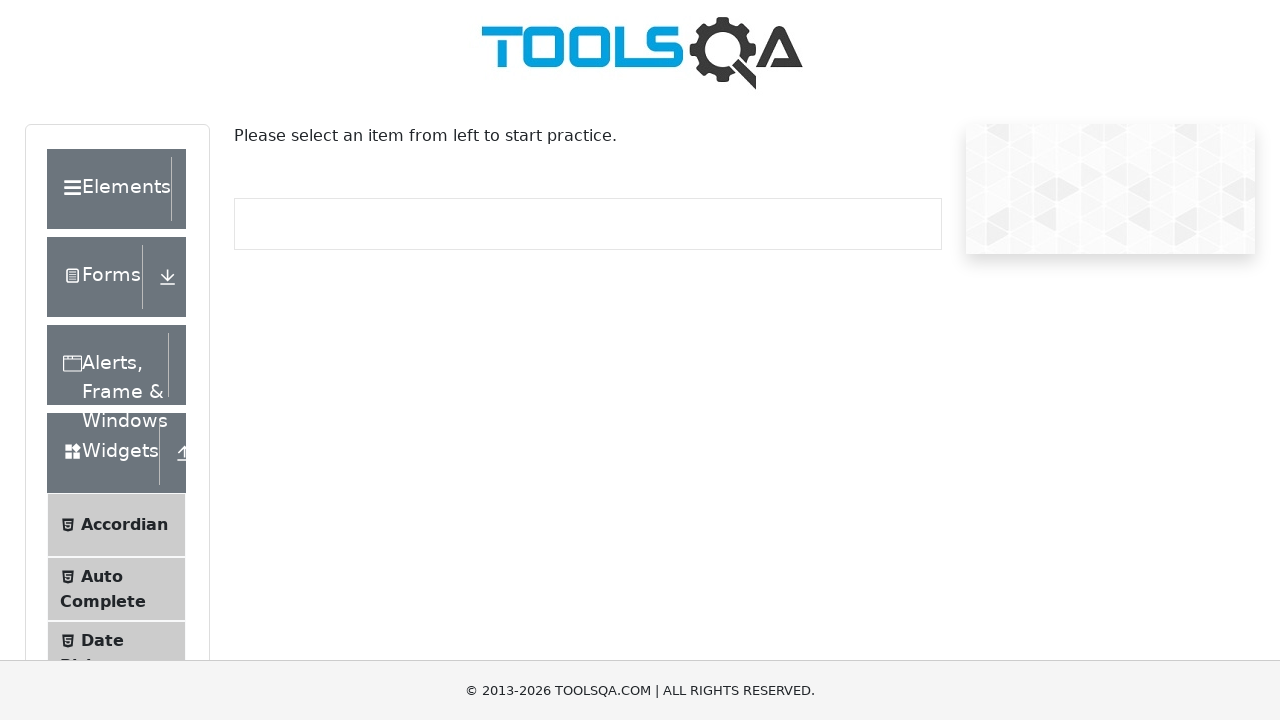

Navigated to demoqa.com/widgets
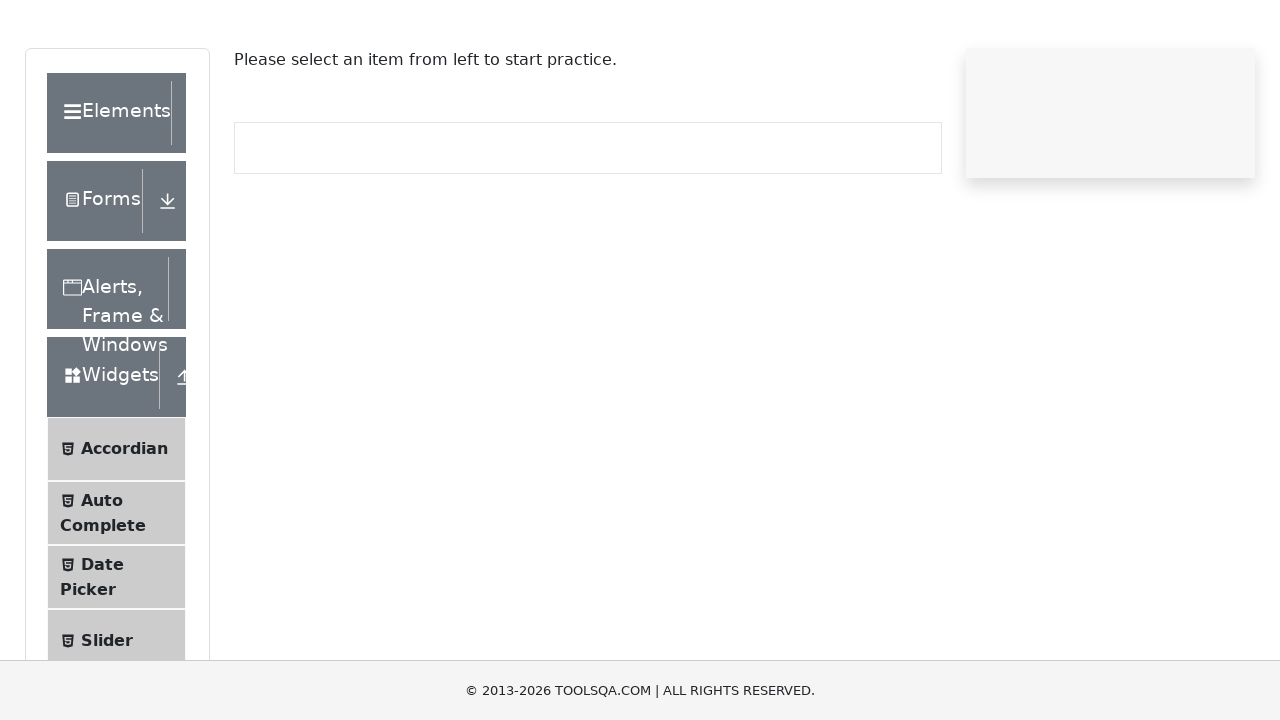

Clicked on Accordian menu item at (116, 525) on li:has-text("Accordian")
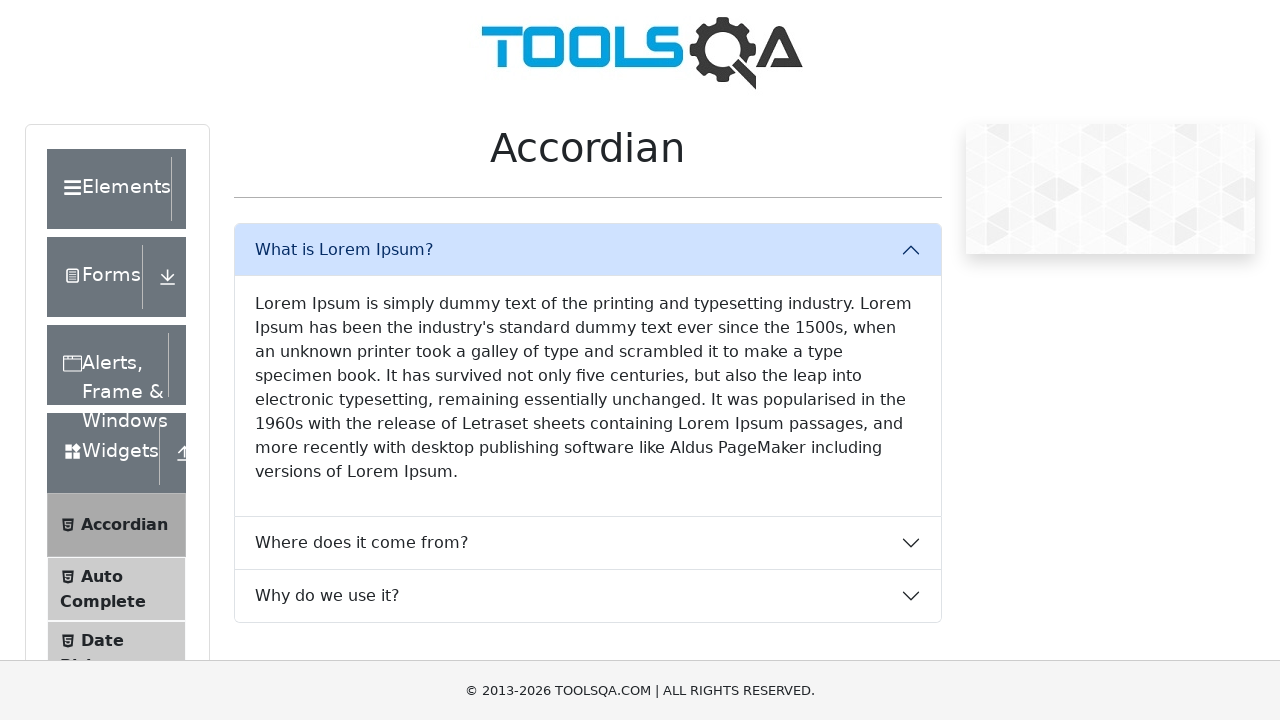

Clicked on first accordion section content (Lorem Ipsum text) at (588, 388) on text=Lorem Ipsum is simply dummy text of the printing and typesetting industry. 
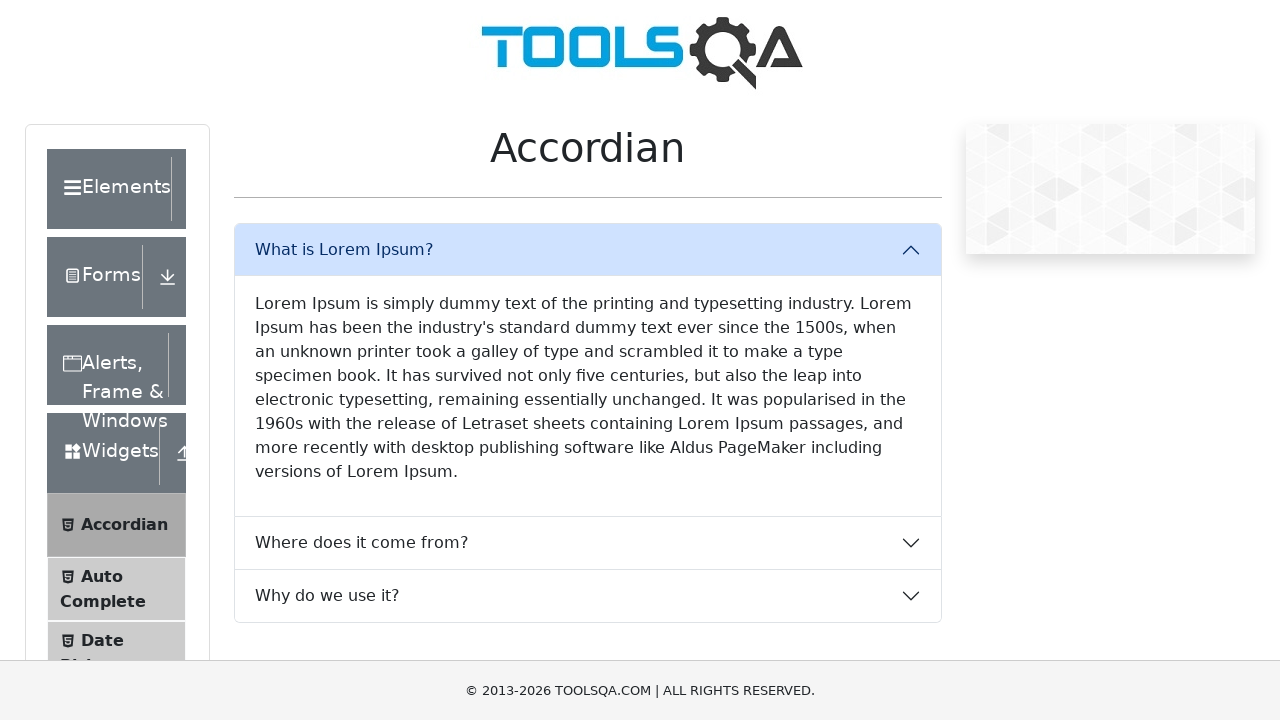

Clicked on 'What is Lorem Ipsum?' accordion section at (588, 250) on text=What is Lorem Ipsum?
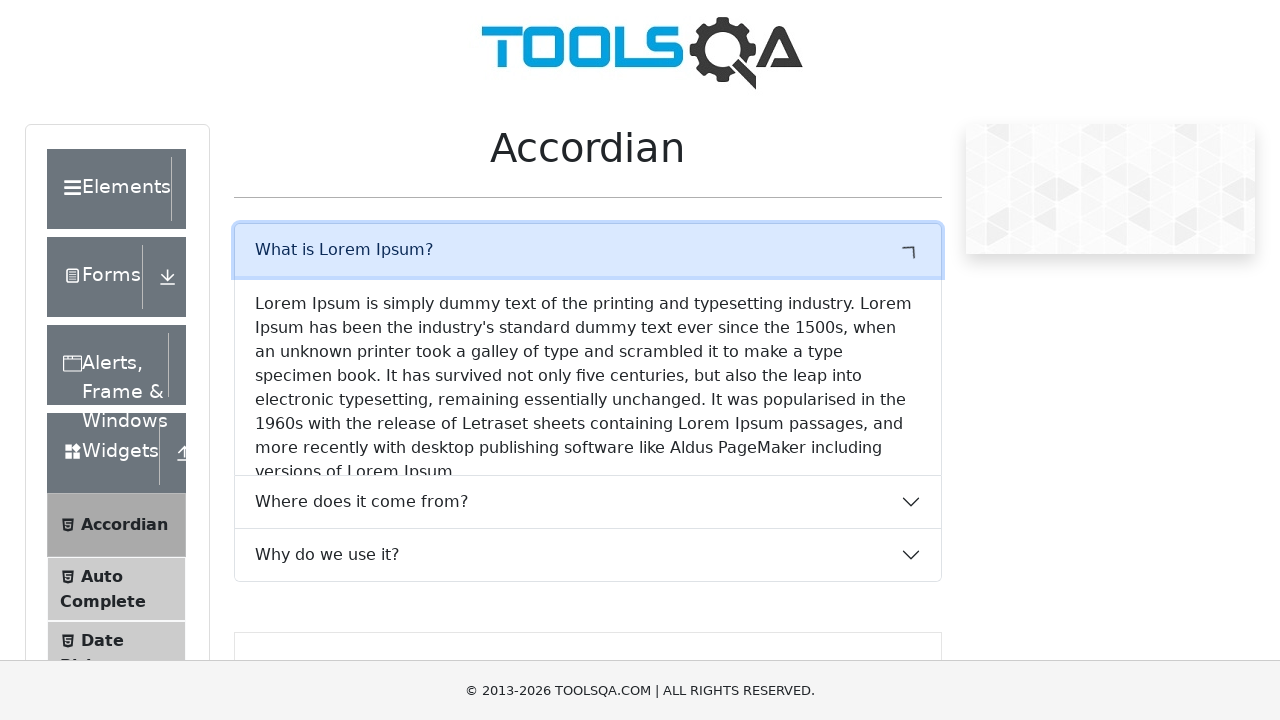

Clicked on 'Where does it come from?' accordion section at (588, 303) on text=Where does it come from?
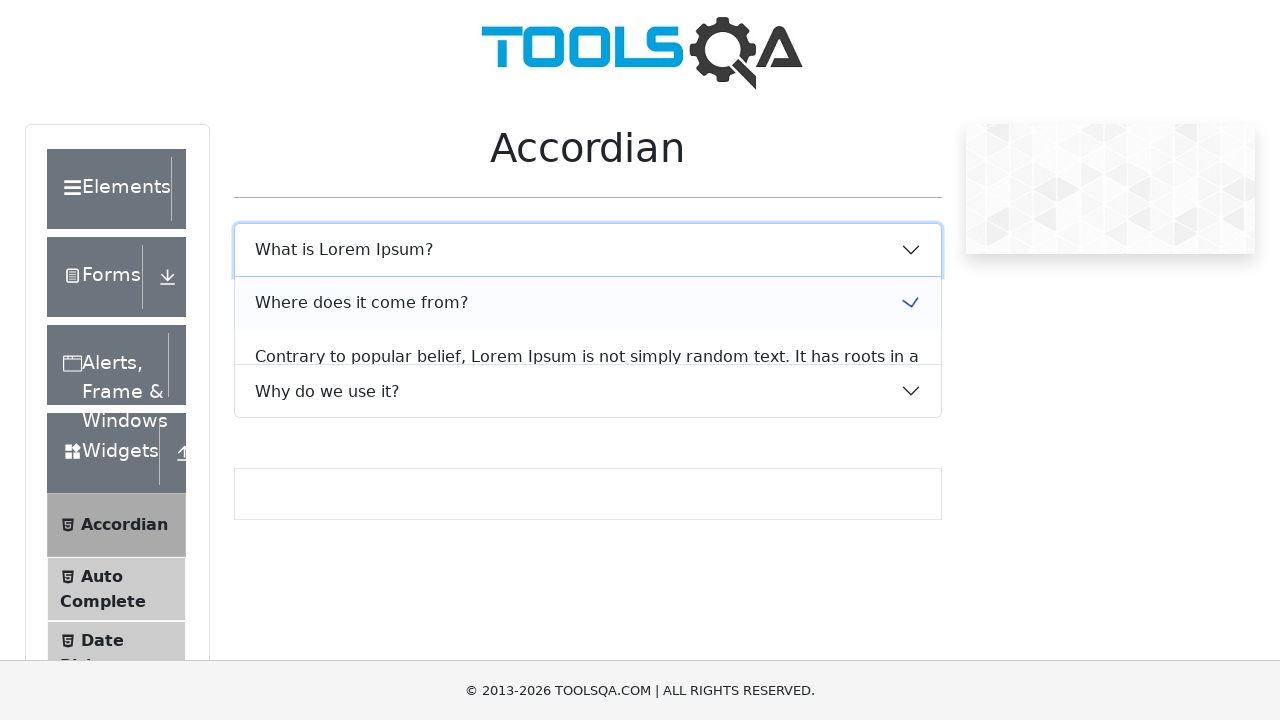

Clicked on accordion section with 'Contrary to popular belief' text at (588, 465) on text=Contrary to popular belief, Lorem Ipsum is not simply random text. It has r
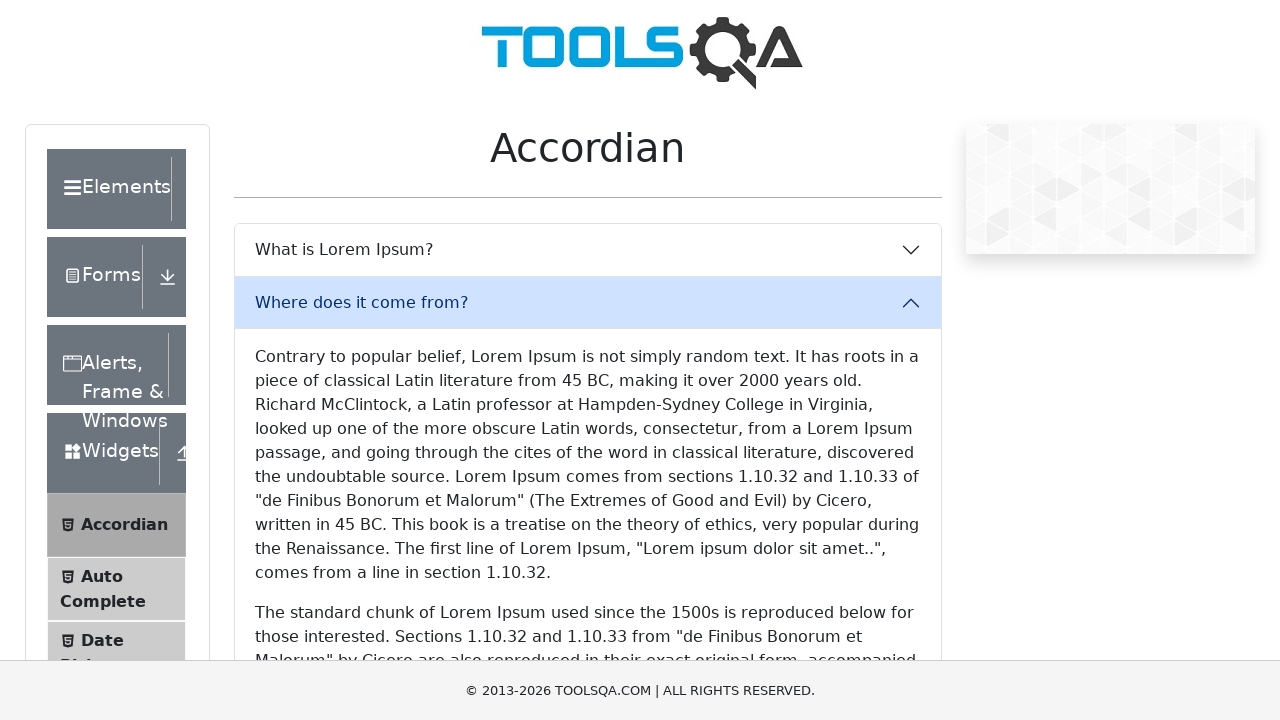

Clicked on 'Where does it come from?' accordion section again at (588, 303) on text=Where does it come from?
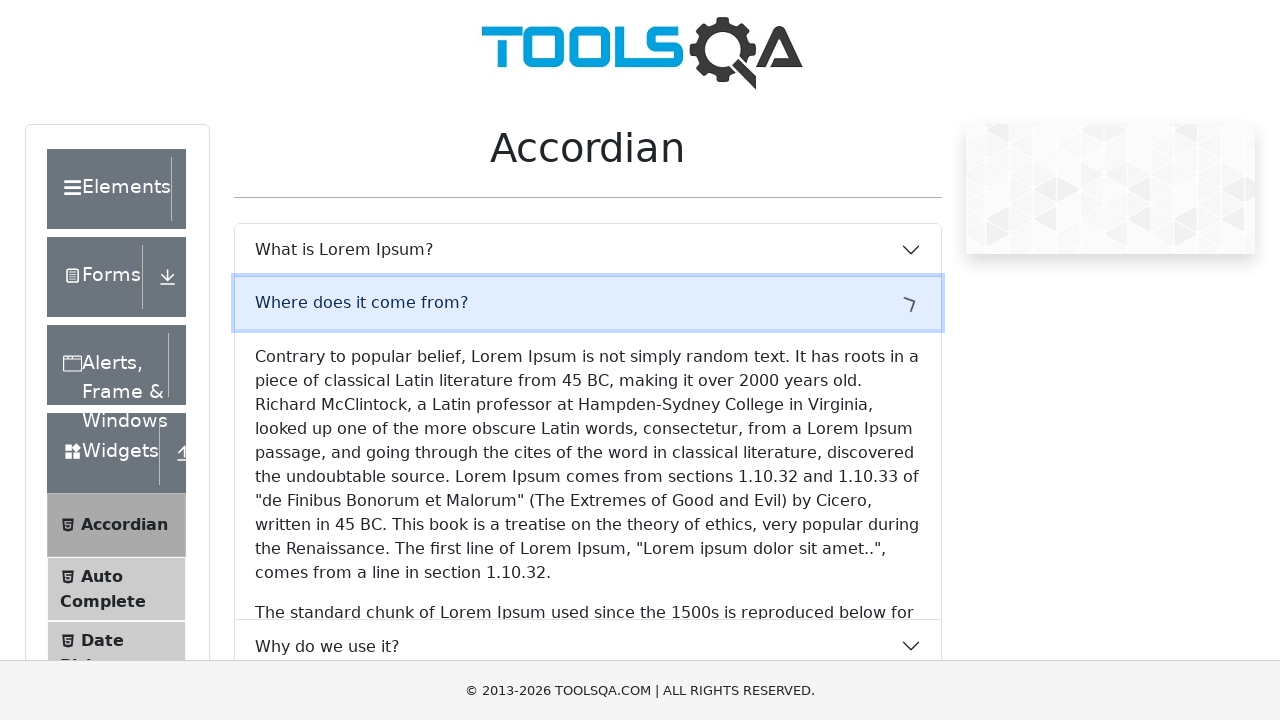

Clicked on 'Why do we use it?' accordion section at (588, 356) on text=Why do we use it?
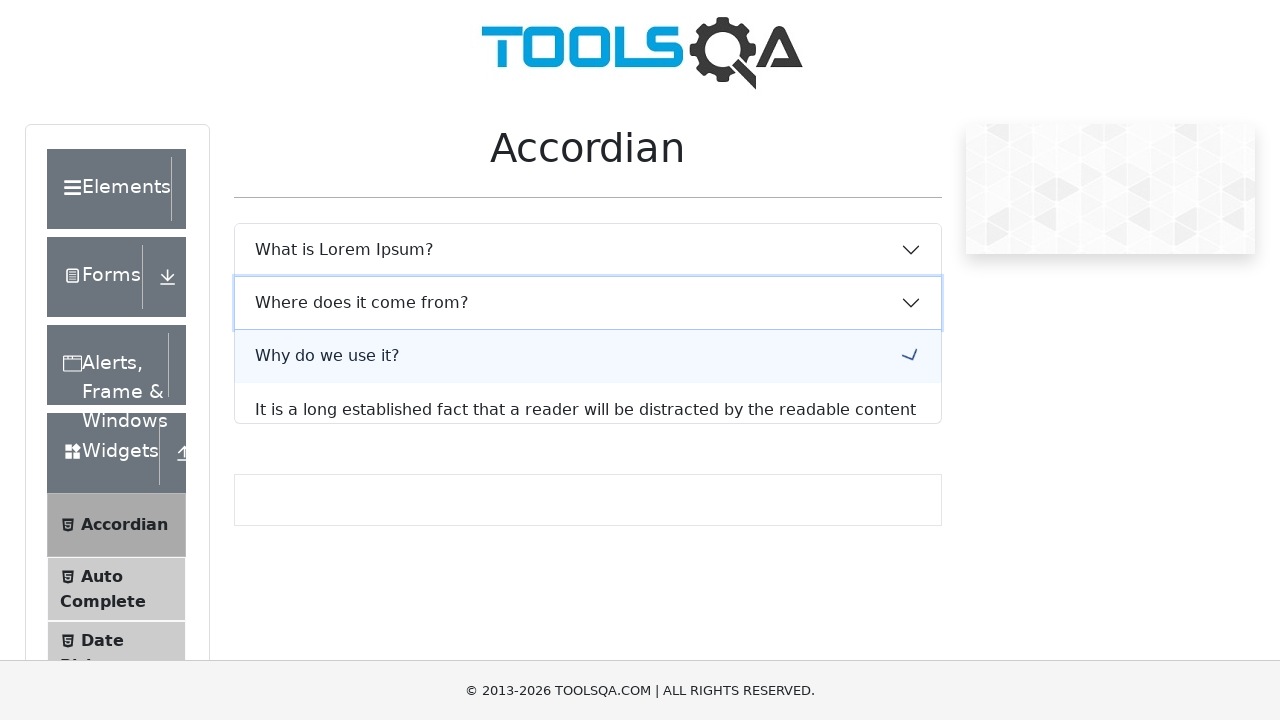

Clicked on accordion section with 'It is a long established fact' text at (588, 494) on text=It is a long established fact that a reader will be distracted by the reada
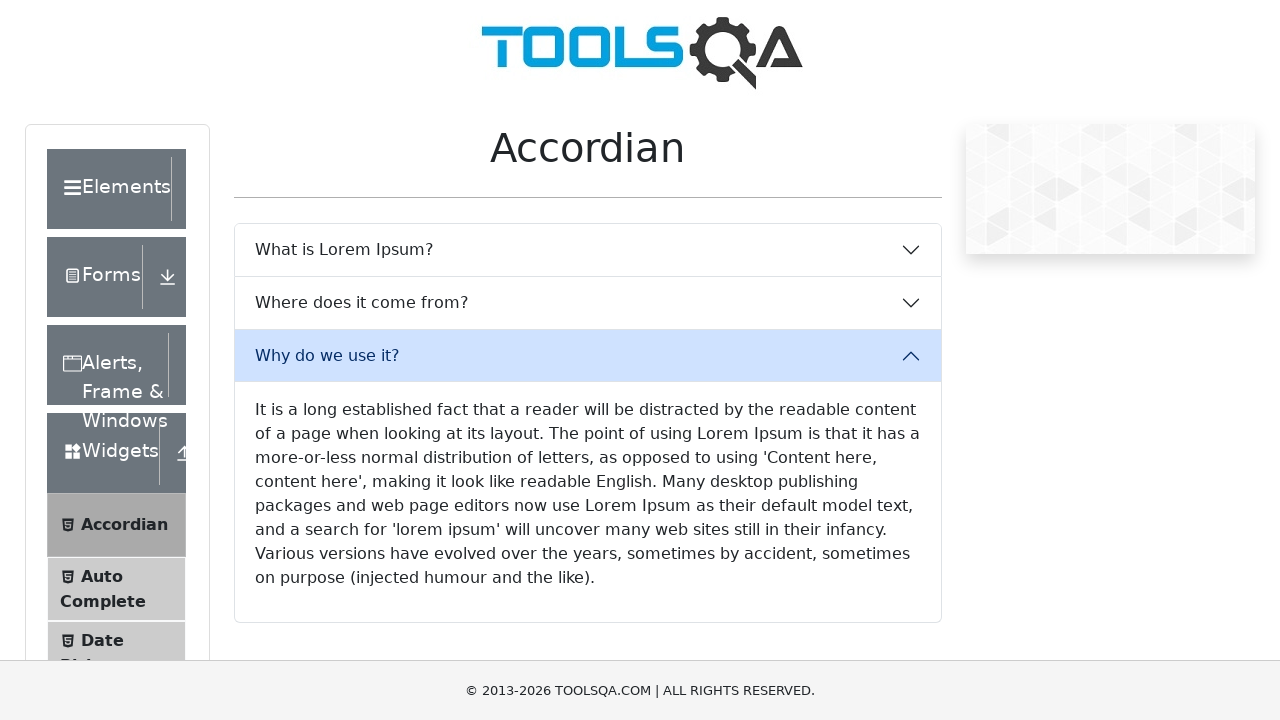

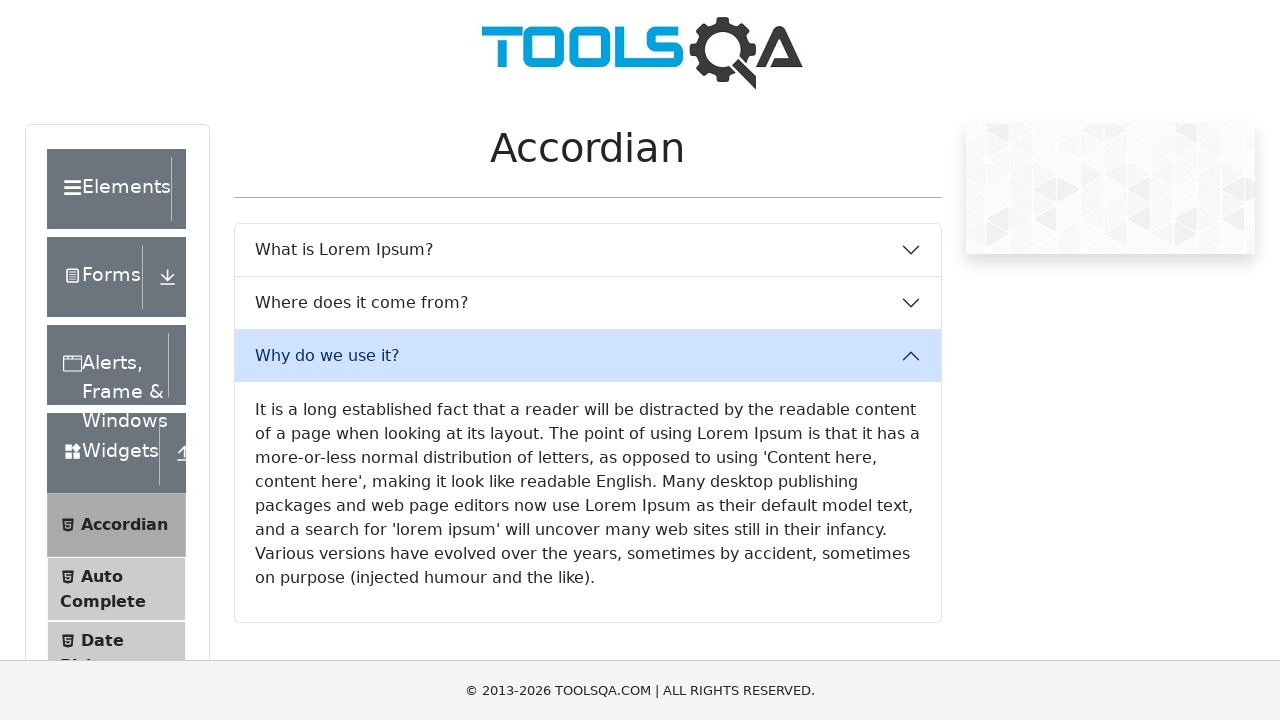